Tests opening new windows and tabs via button clicks and managing multiple browser contexts

Starting URL: https://rahulshettyacademy.com/AutomationPractice/

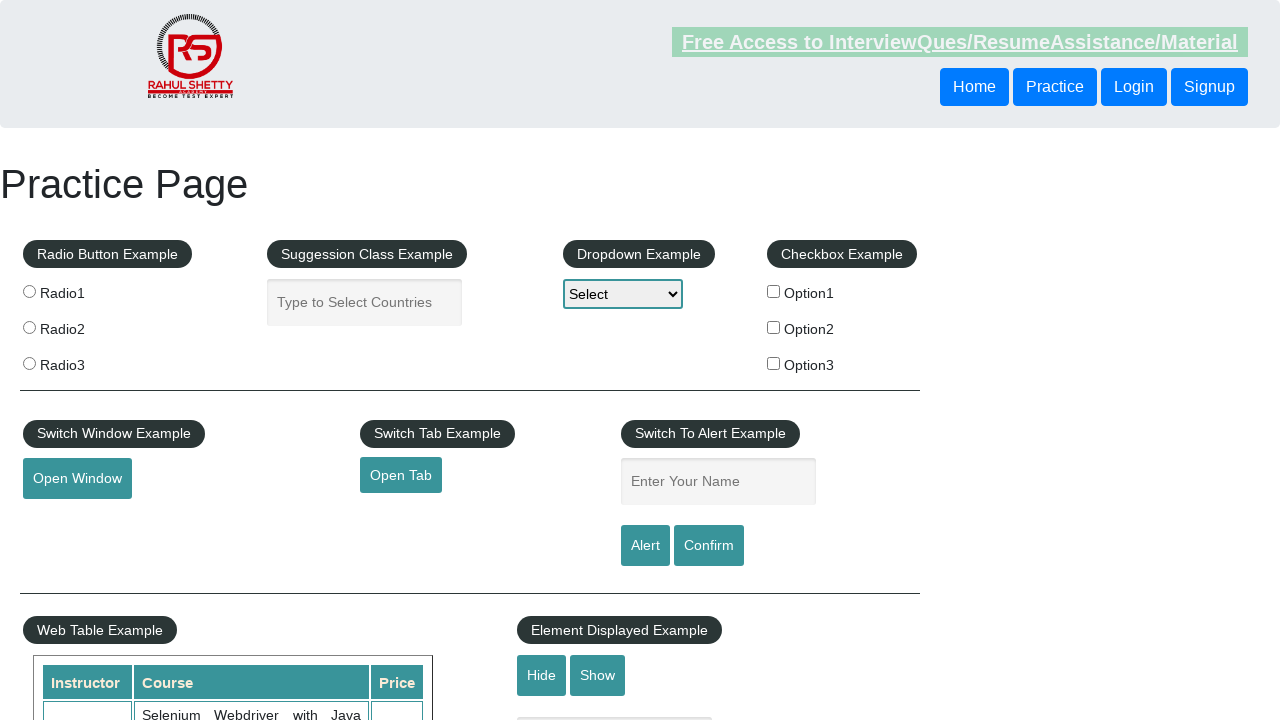

Clicked button to open new window at (77, 479) on #openwindow
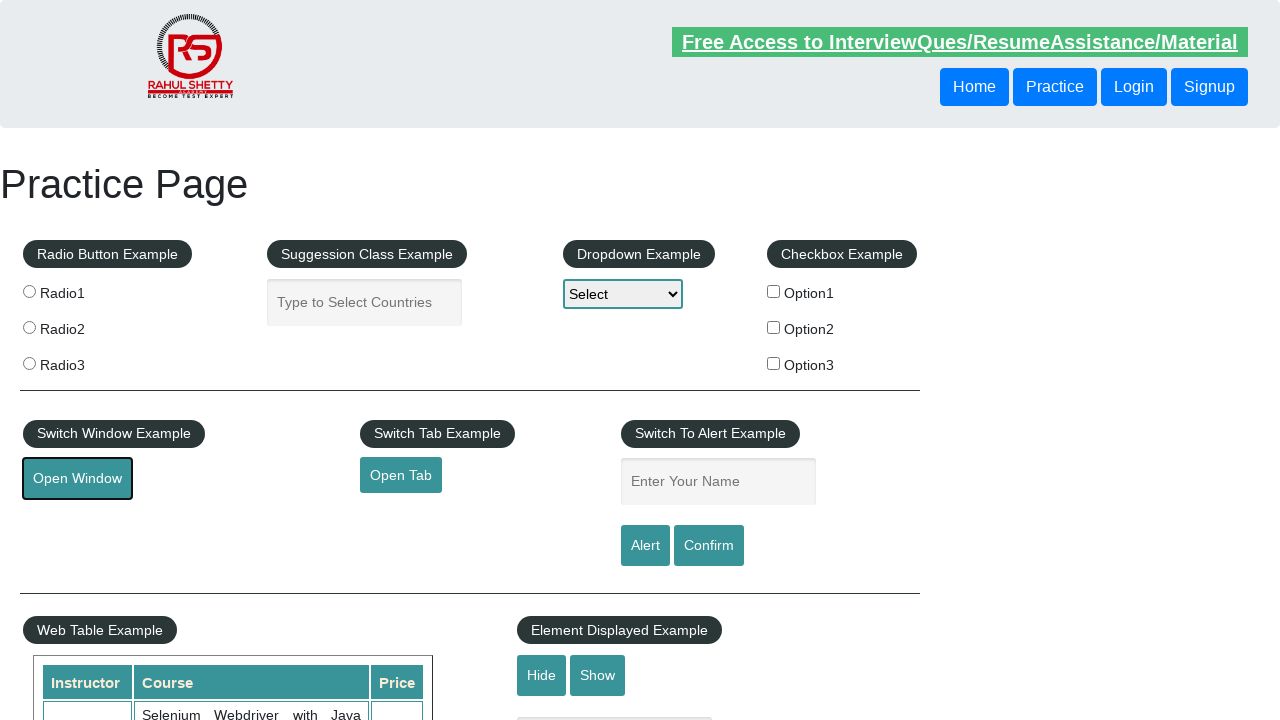

Captured reference to newly opened window
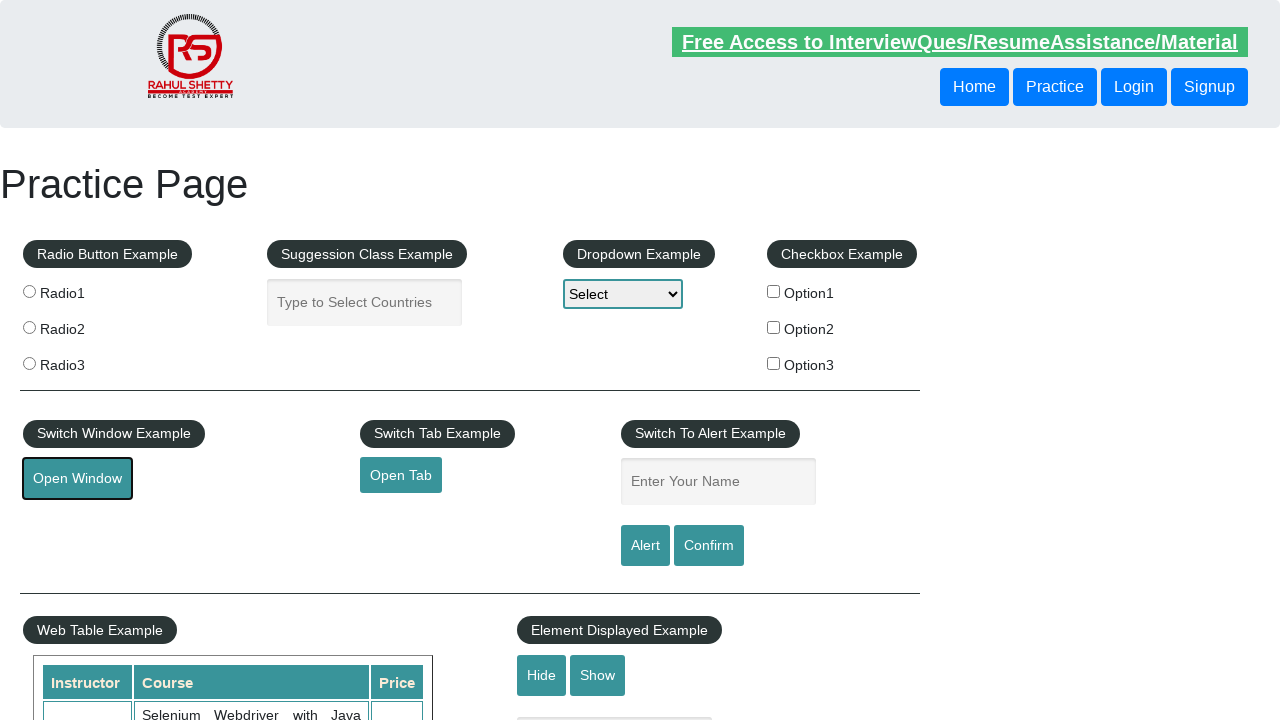

Clicked link to open new tab at (401, 475) on xpath=//a[@id='opentab']
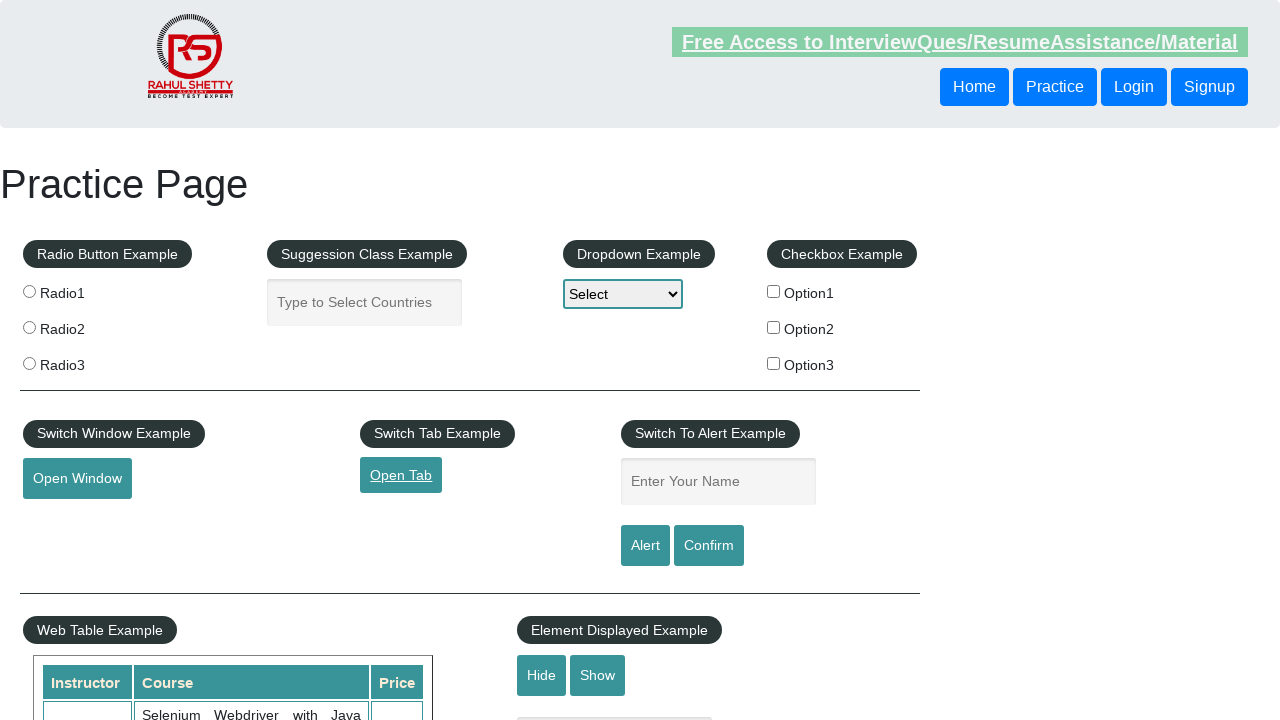

Captured reference to newly opened tab
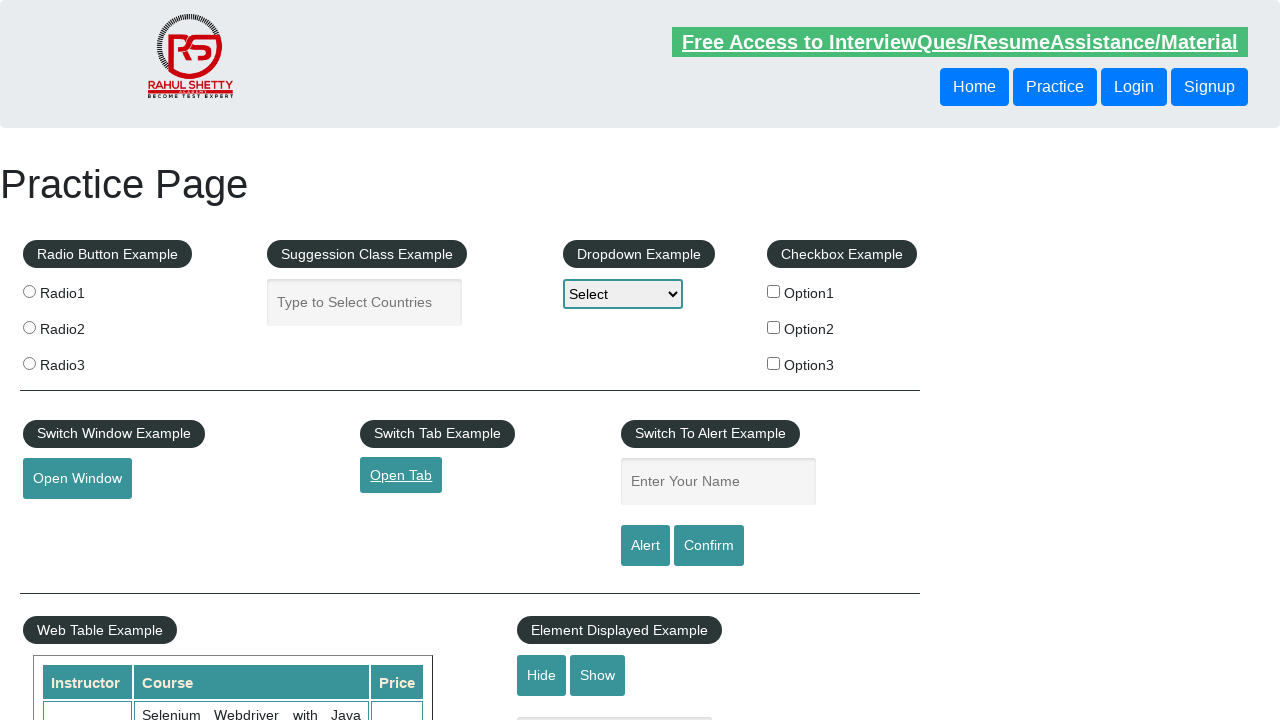

Switched focus to new window
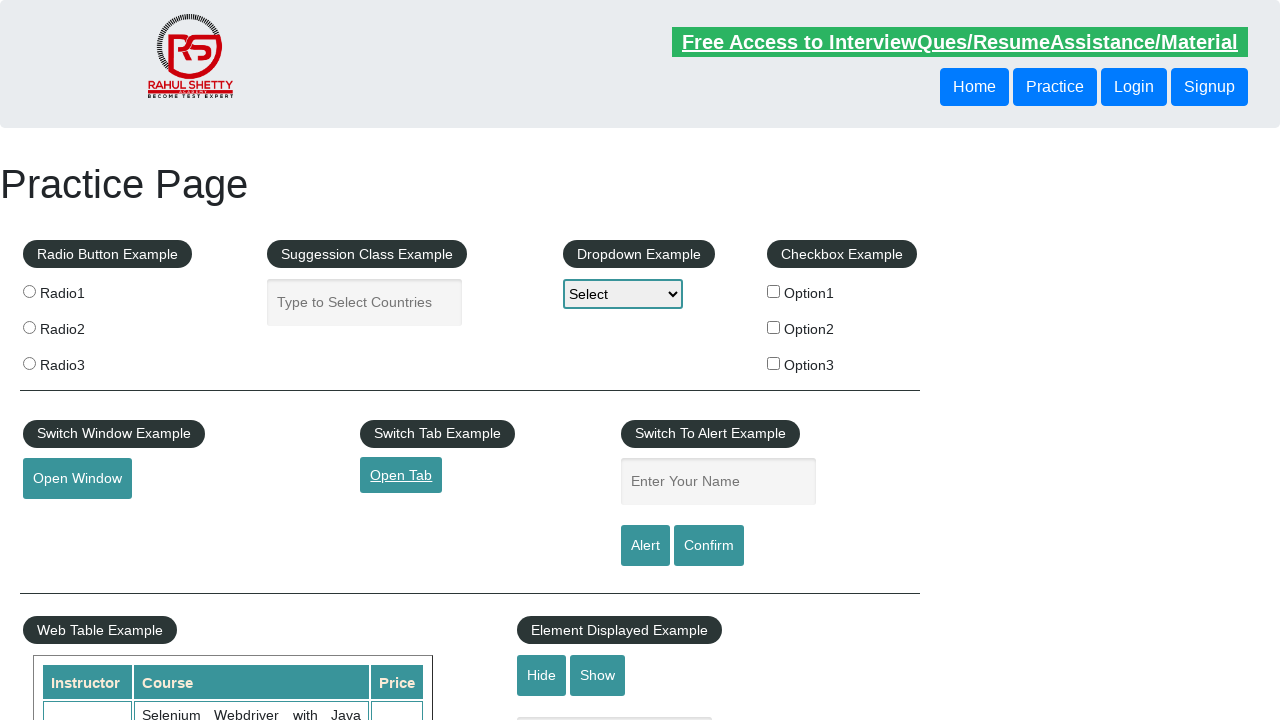

Switched focus to new tab
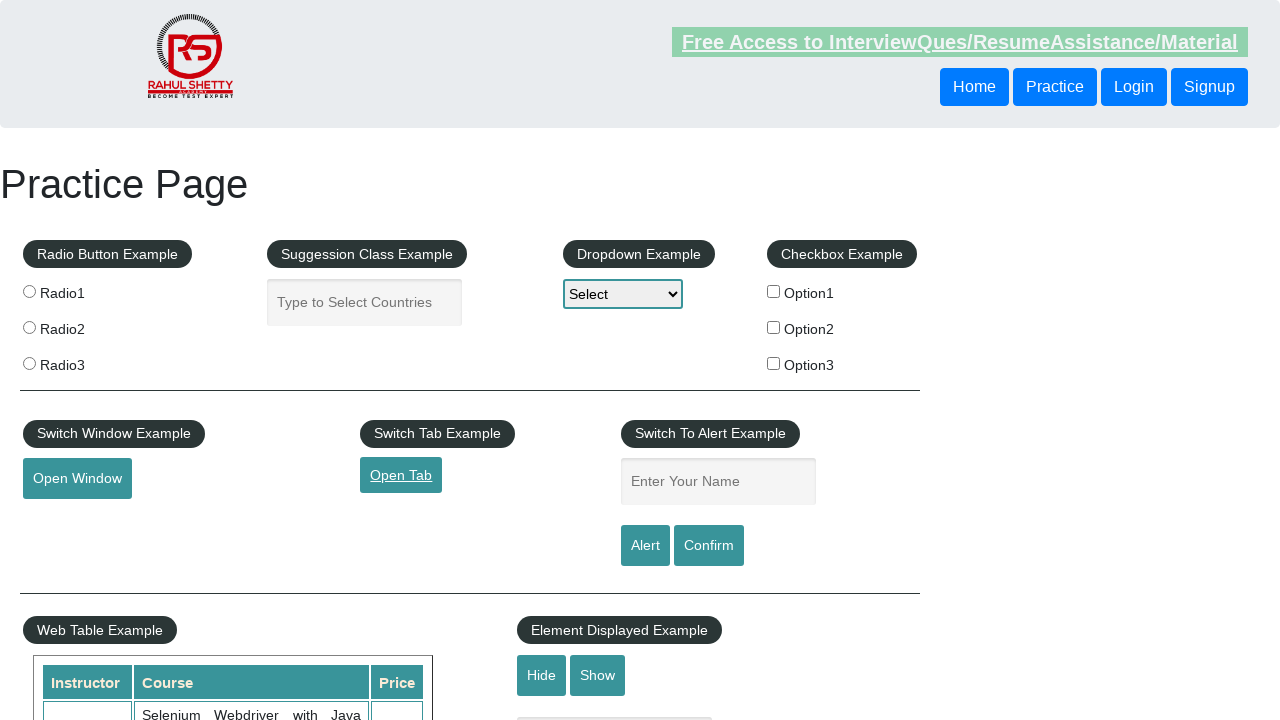

Reloaded new tab page
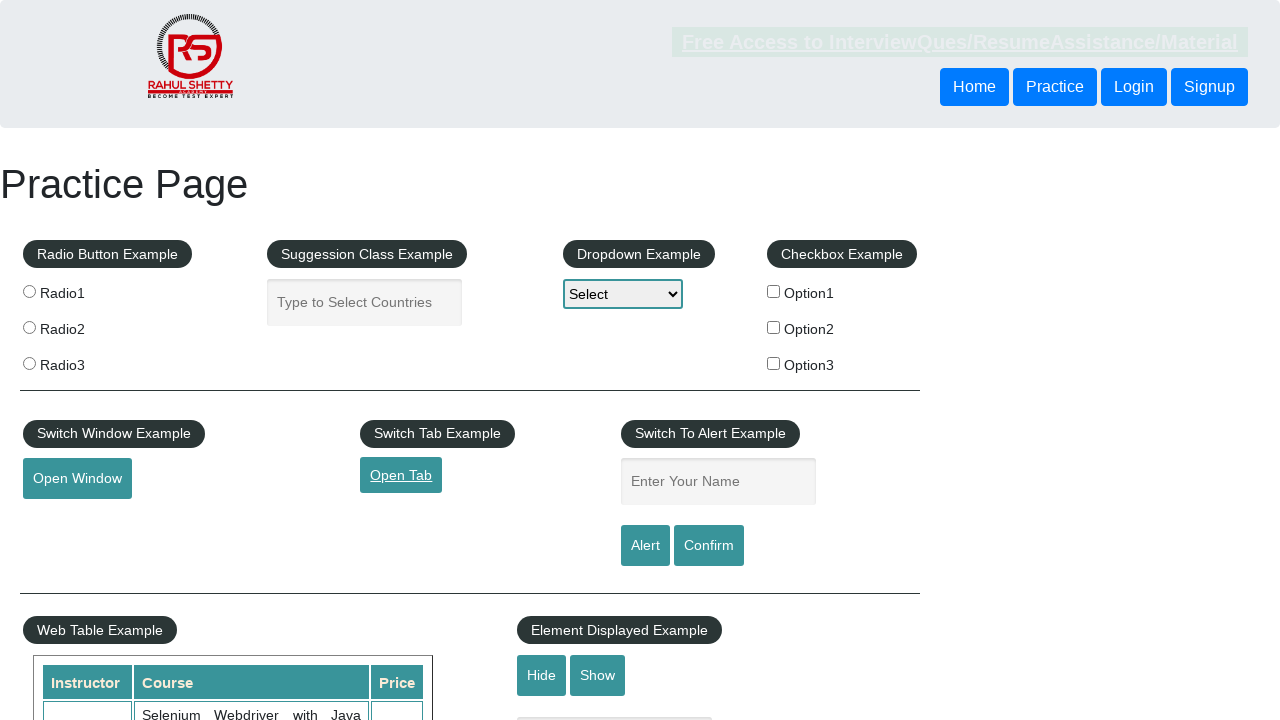

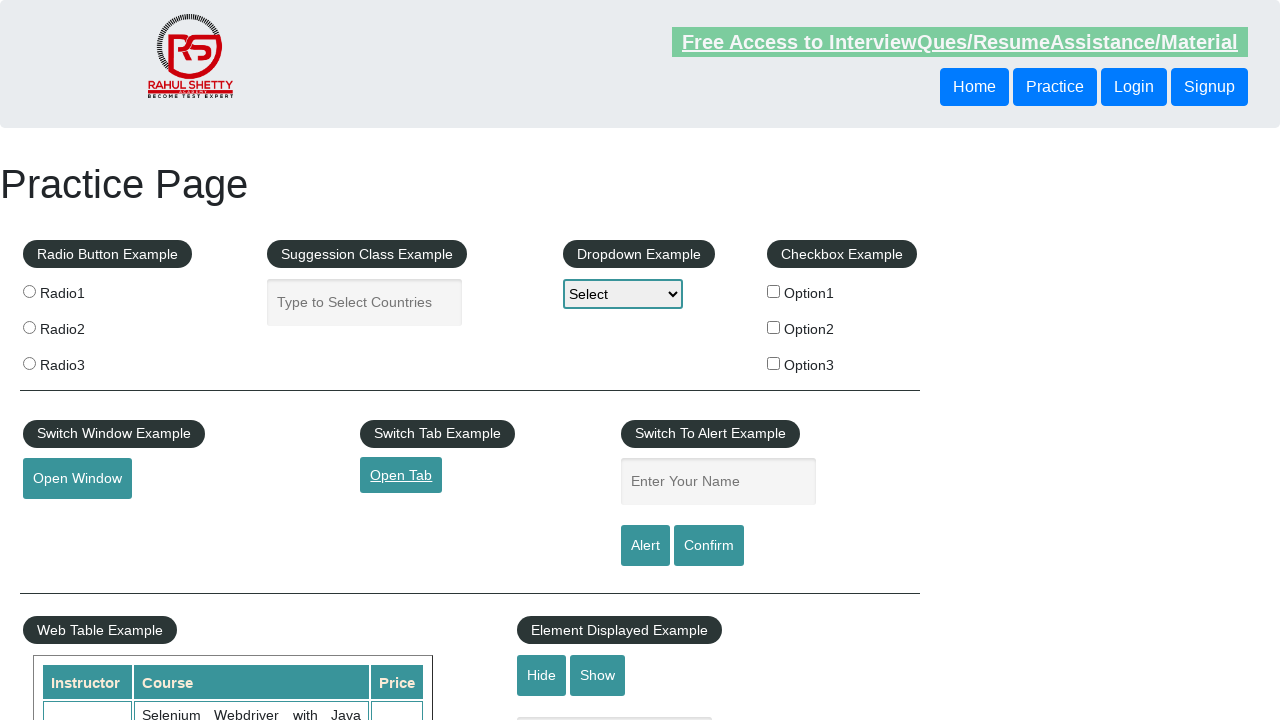